Tests the sky map export functionality by toggling display options (star names, star positions, label positions), setting export dimensions, selecting a color scheme, and triggering SVG export

Starting URL: https://in-the-sky.org/skymap2.php?no_cookie=1&latitude=19.07&longitude=72.88&timezone=5.50&year=2022&month=8&day=27&hour=13&min=46&PLlimitmag=0&zoom=160&ra=11.82811&dec=19.07283

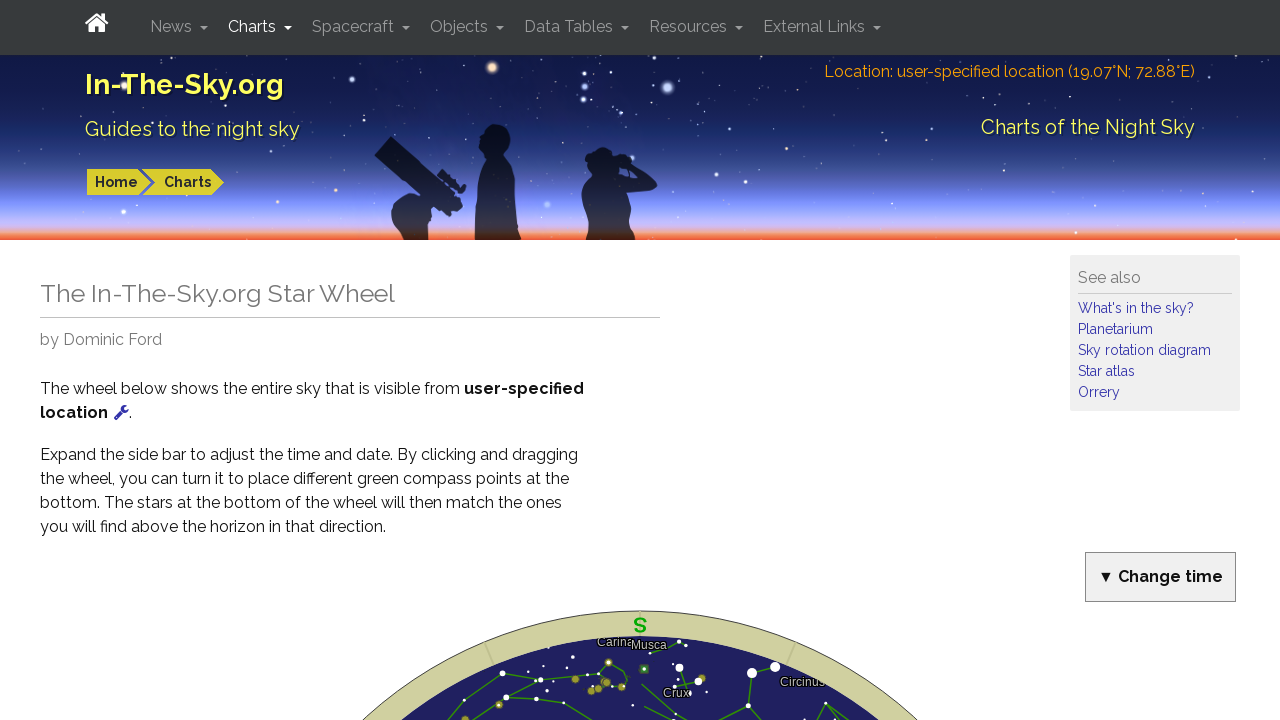

Toggled star names display option at (303, 360) on .chksn
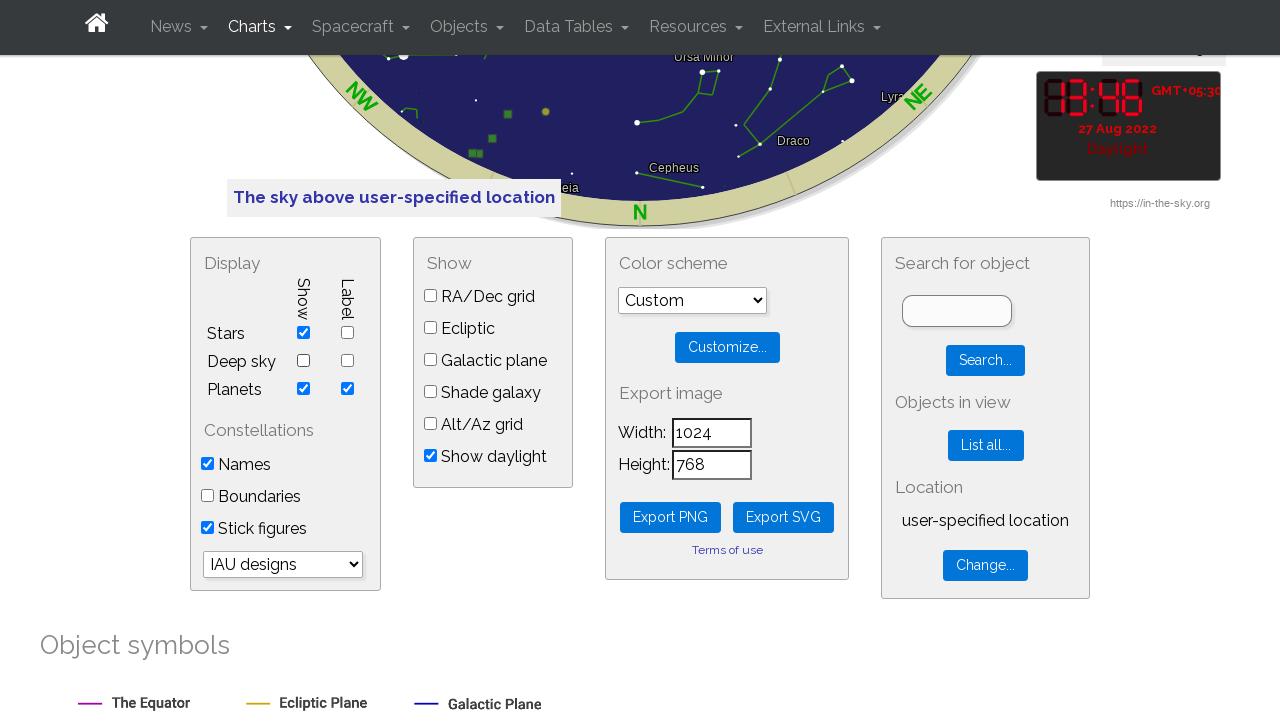

Toggled star positions display option at (303, 388) on .chksp
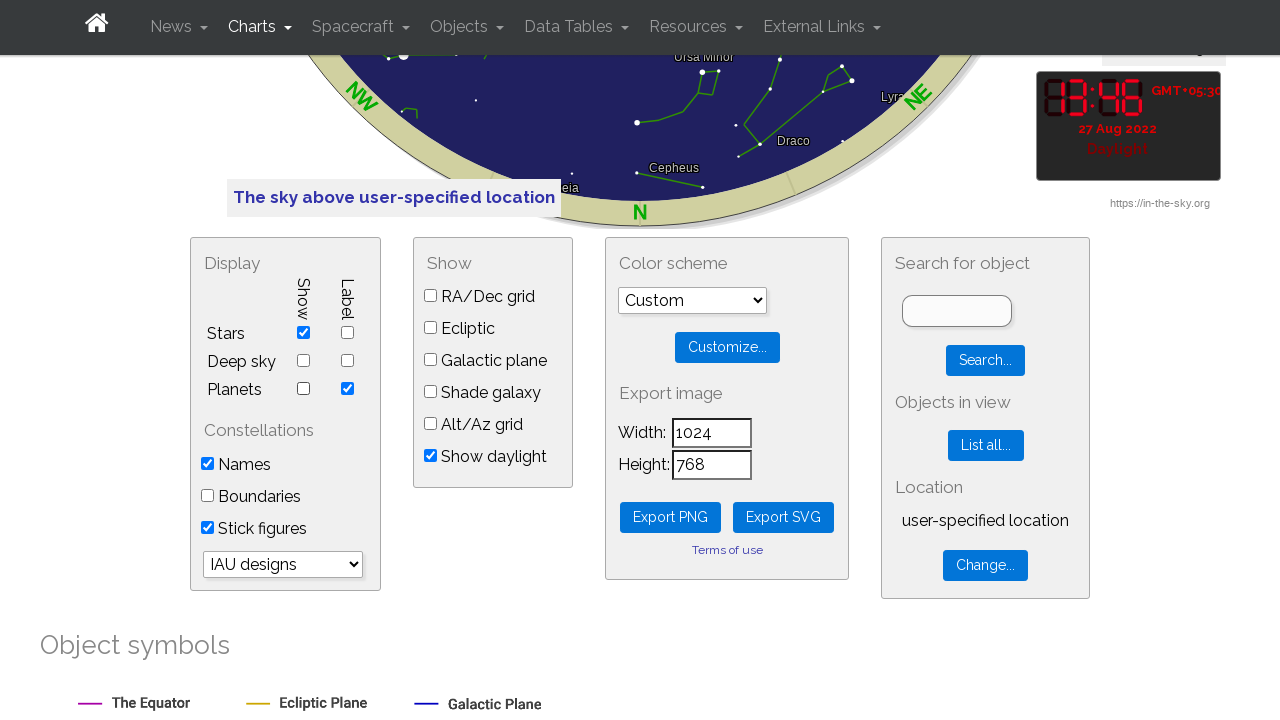

Toggled label positions display option at (347, 388) on .chklp
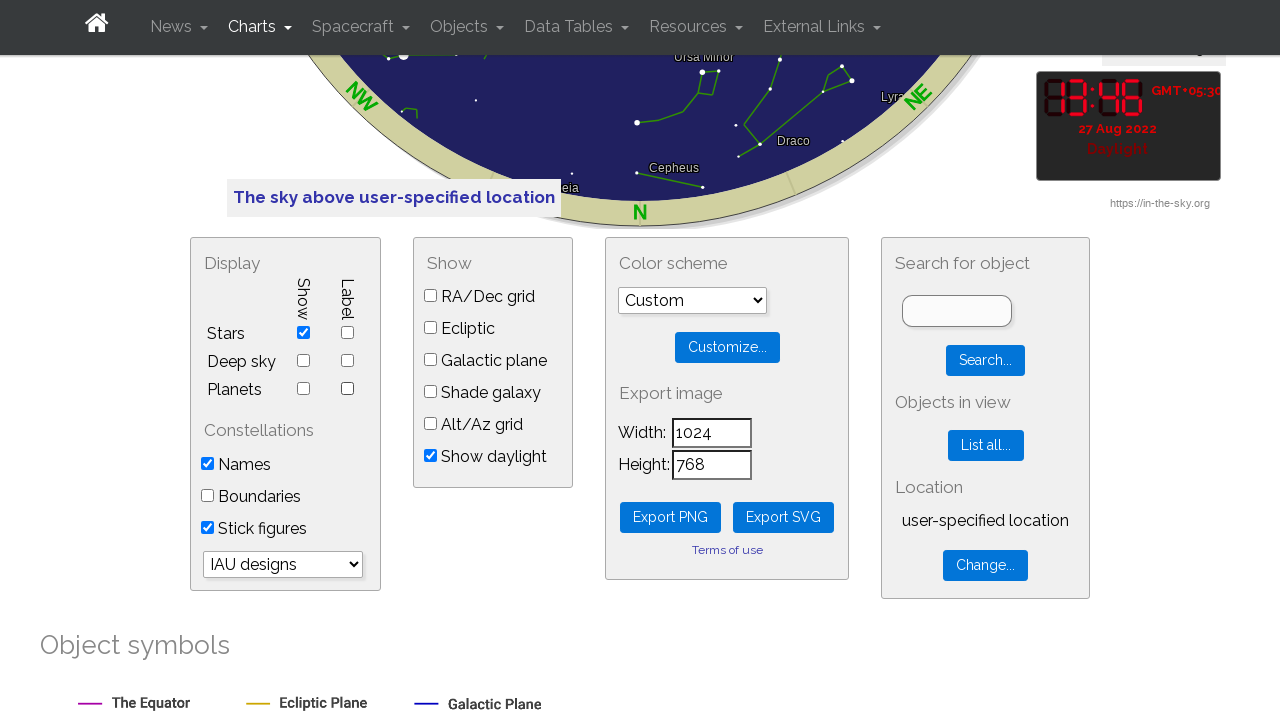

Set export height dimension to 1000 on .pl-export-y
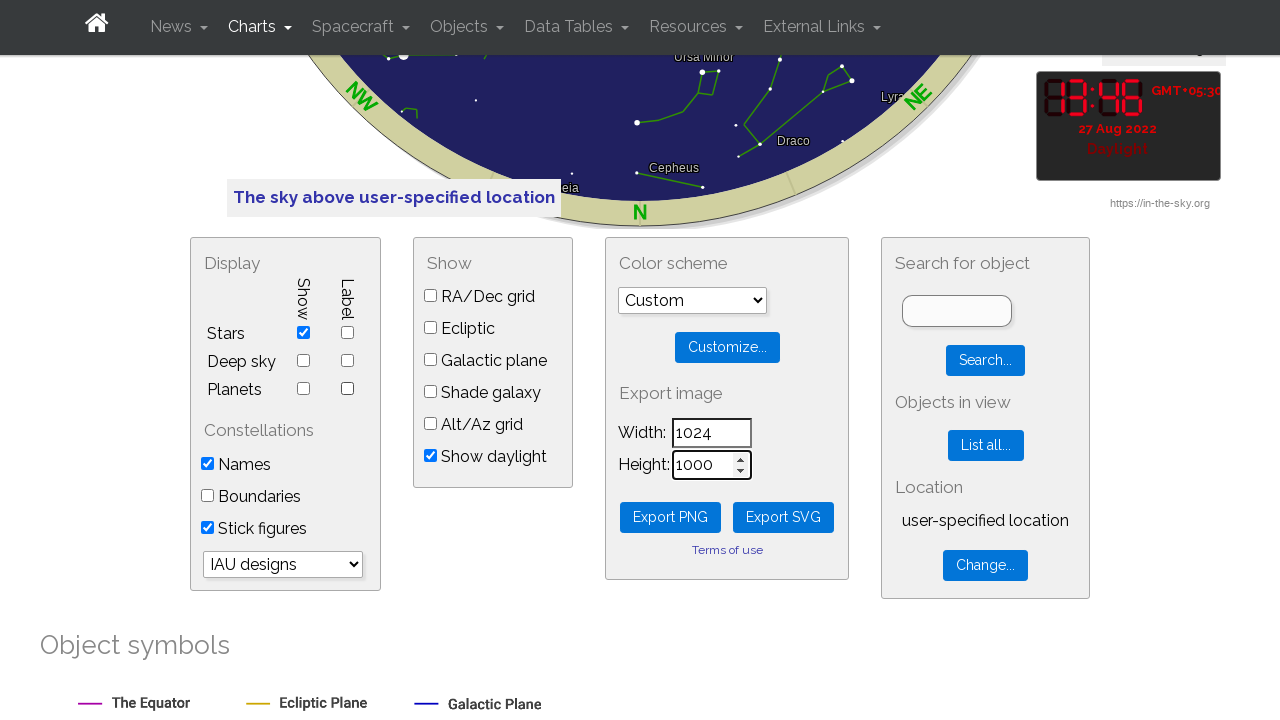

Set export width dimension to 1000 on .pl-export-x
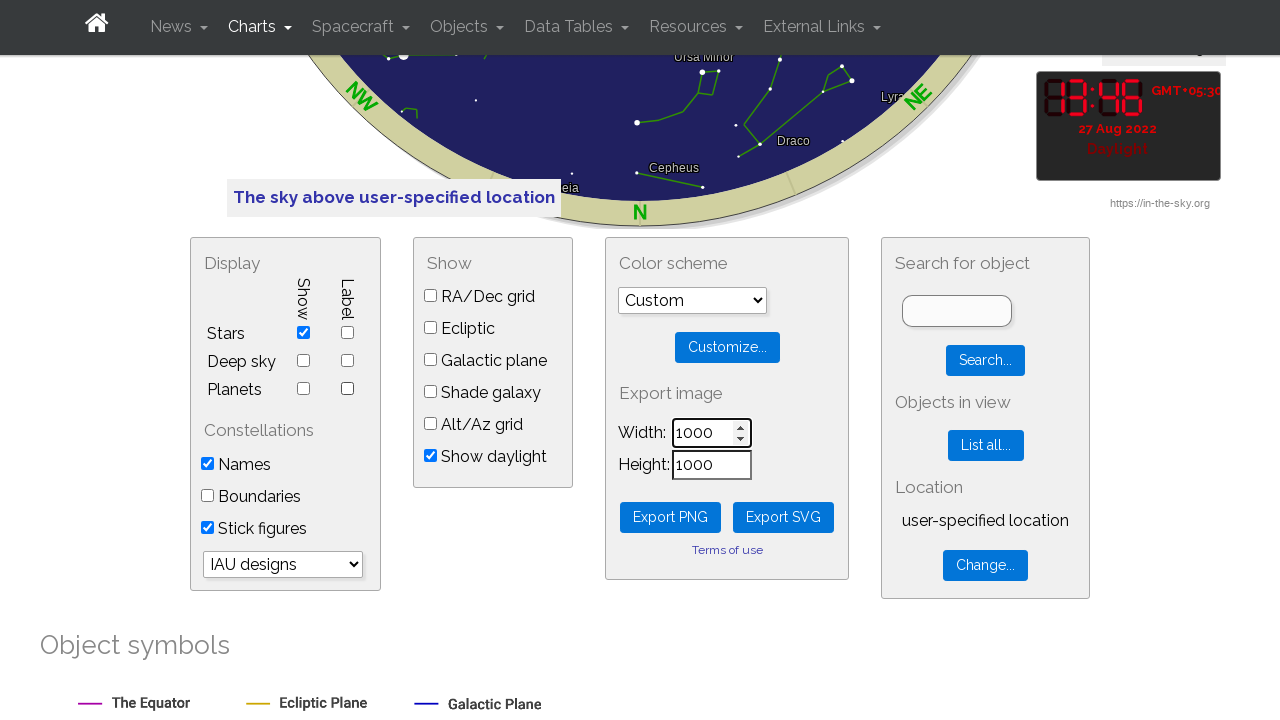

Selected color scheme option (value 5) on .pl_colors
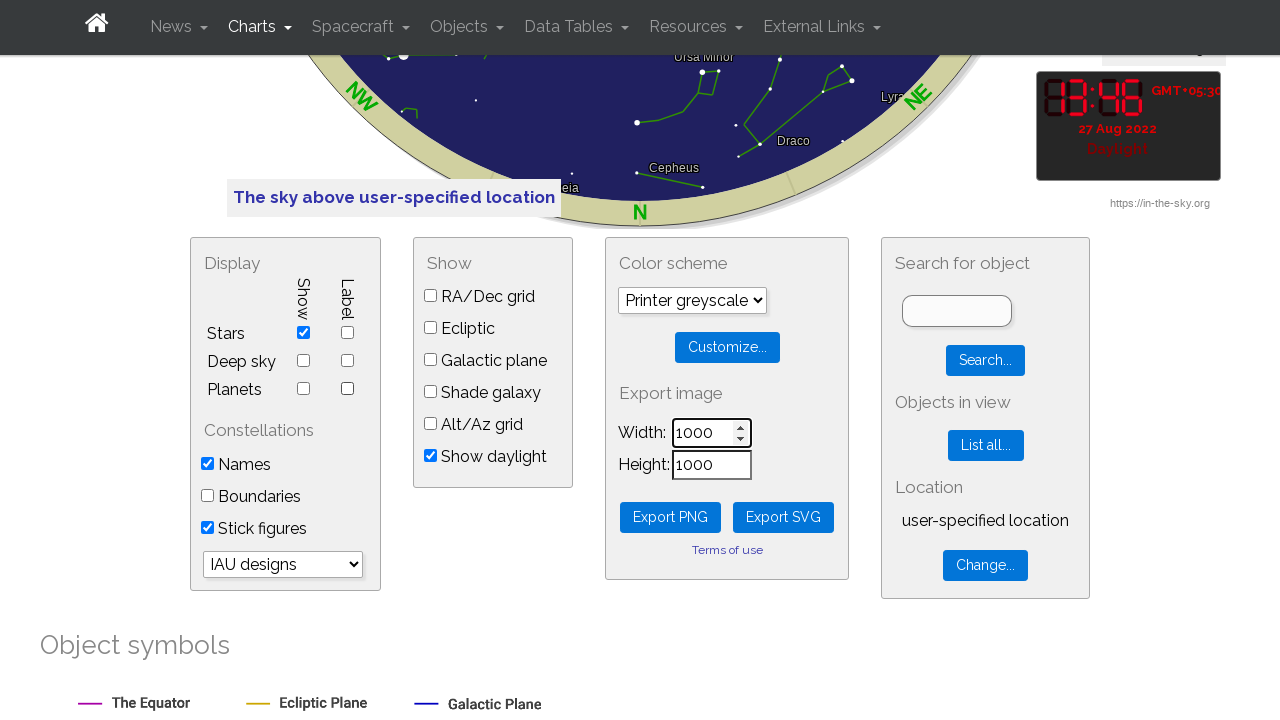

Clicked SVG export button to trigger export at (784, 517) on .pl-svg
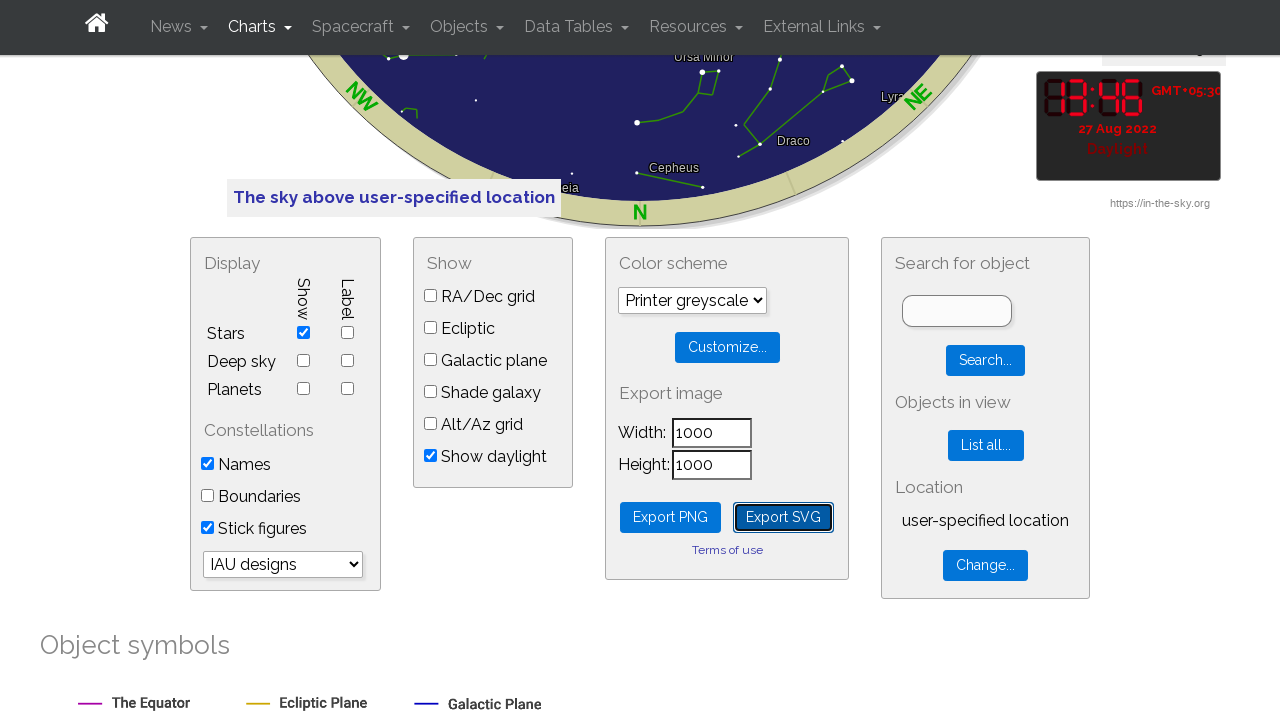

Waited 3 seconds for export to process
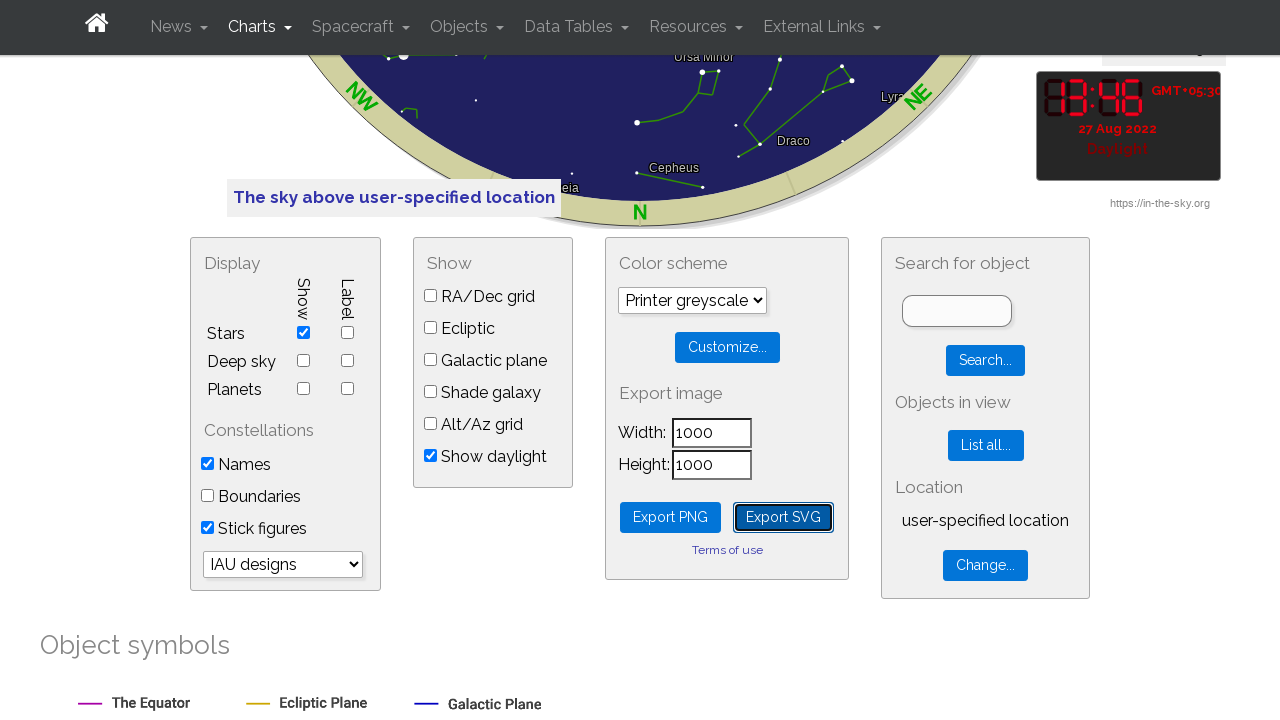

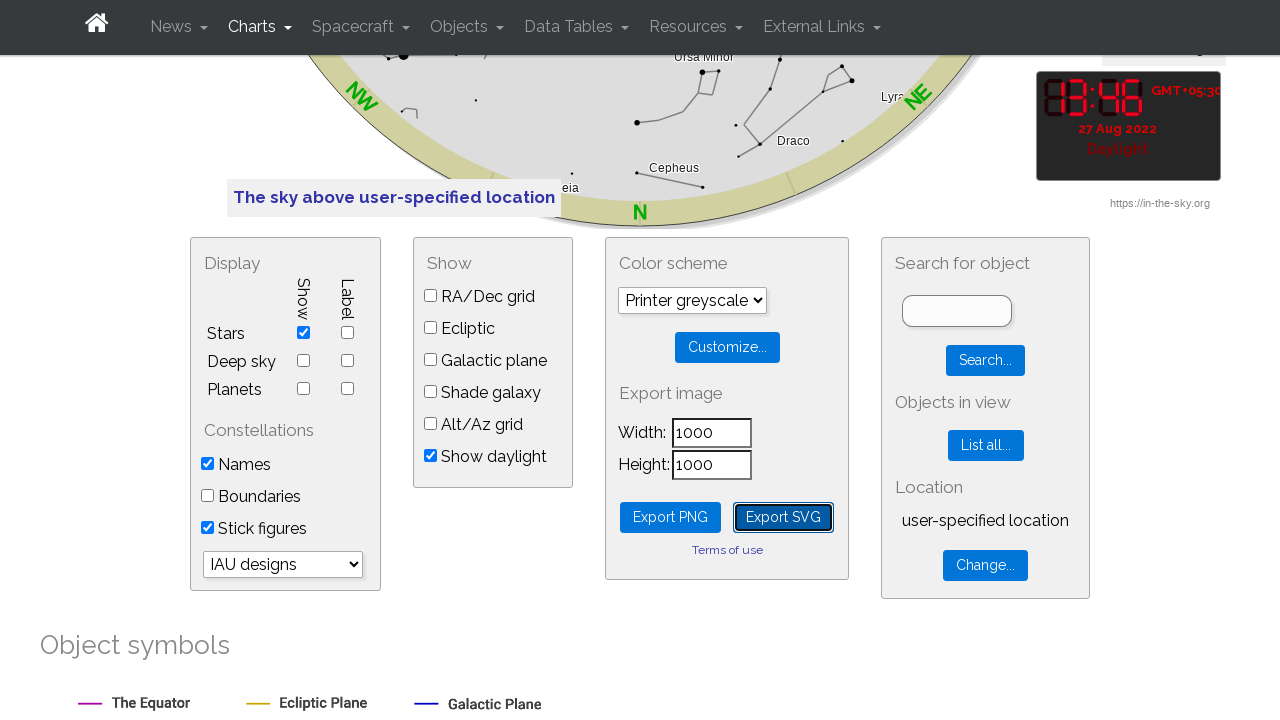